Tests that the quadratic voting modal displays correct cost calculation when clicking on an active proposal's quadratic vote button.

Starting URL: https://gnus-dao-web.pages.dev/proposals

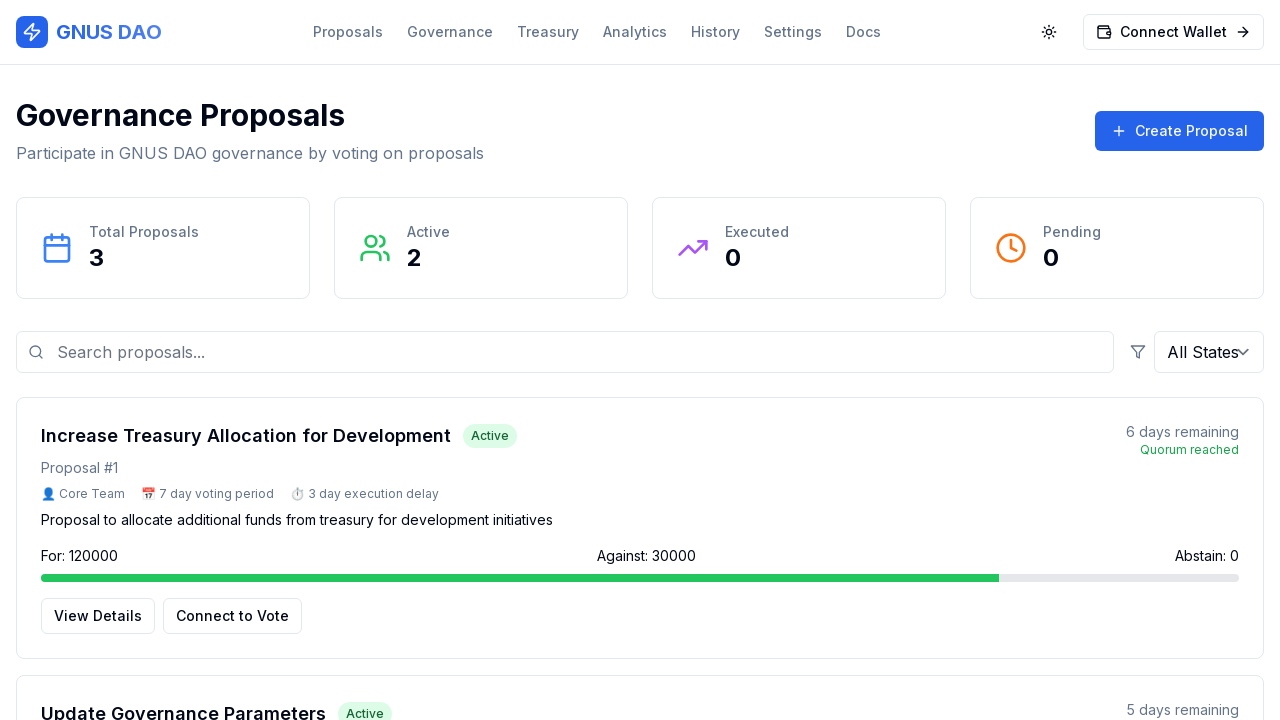

Page loaded with domcontentloaded state
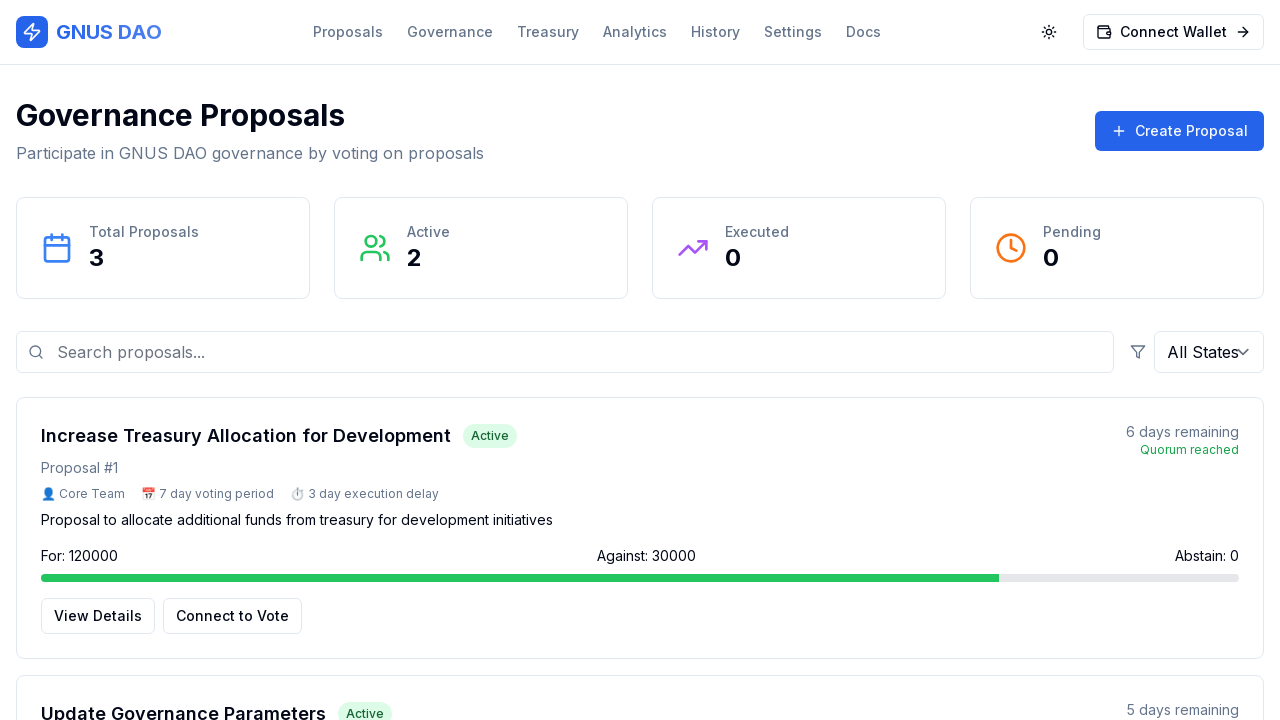

Located first active proposal
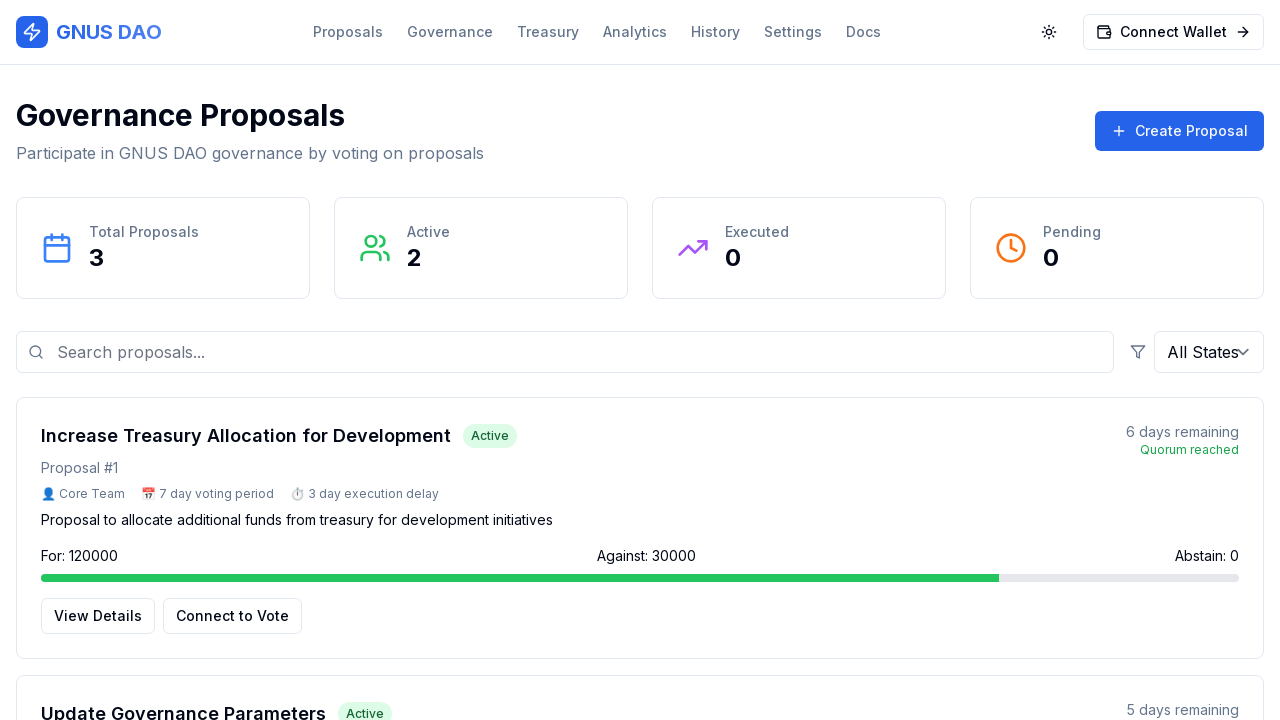

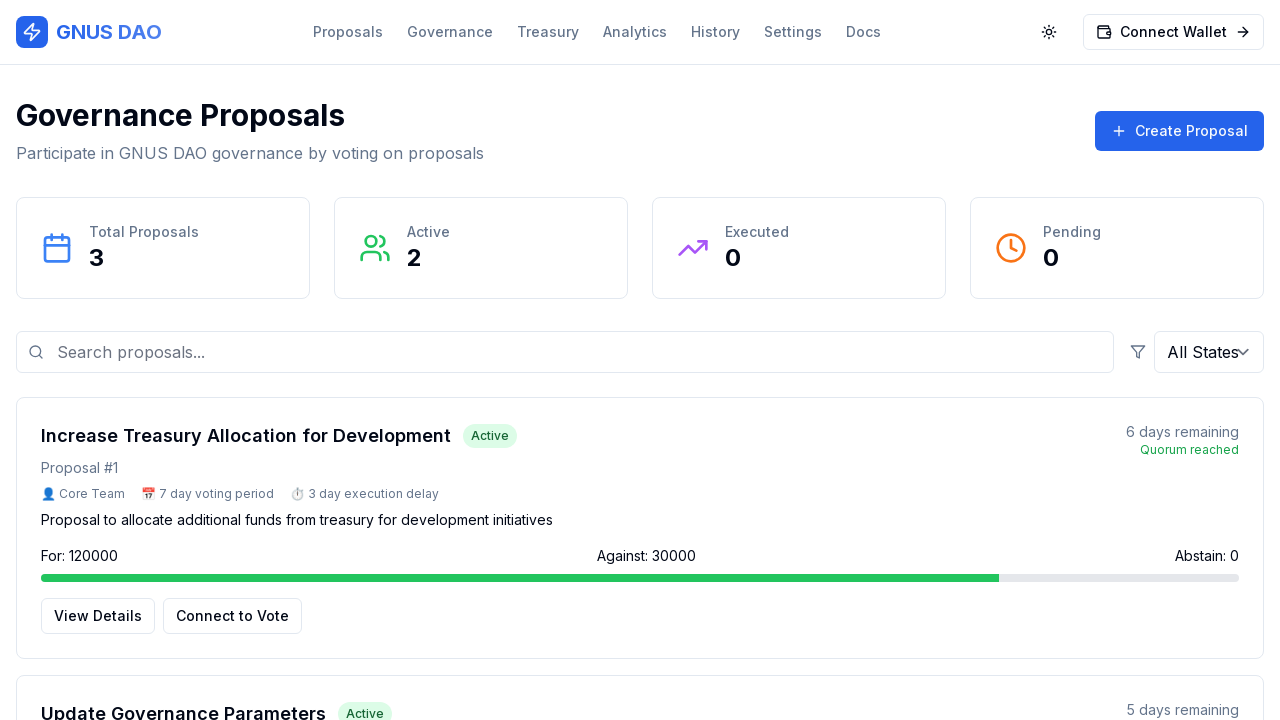